Navigates back to the home page using browser back button

Starting URL: https://www.beyoung.in/

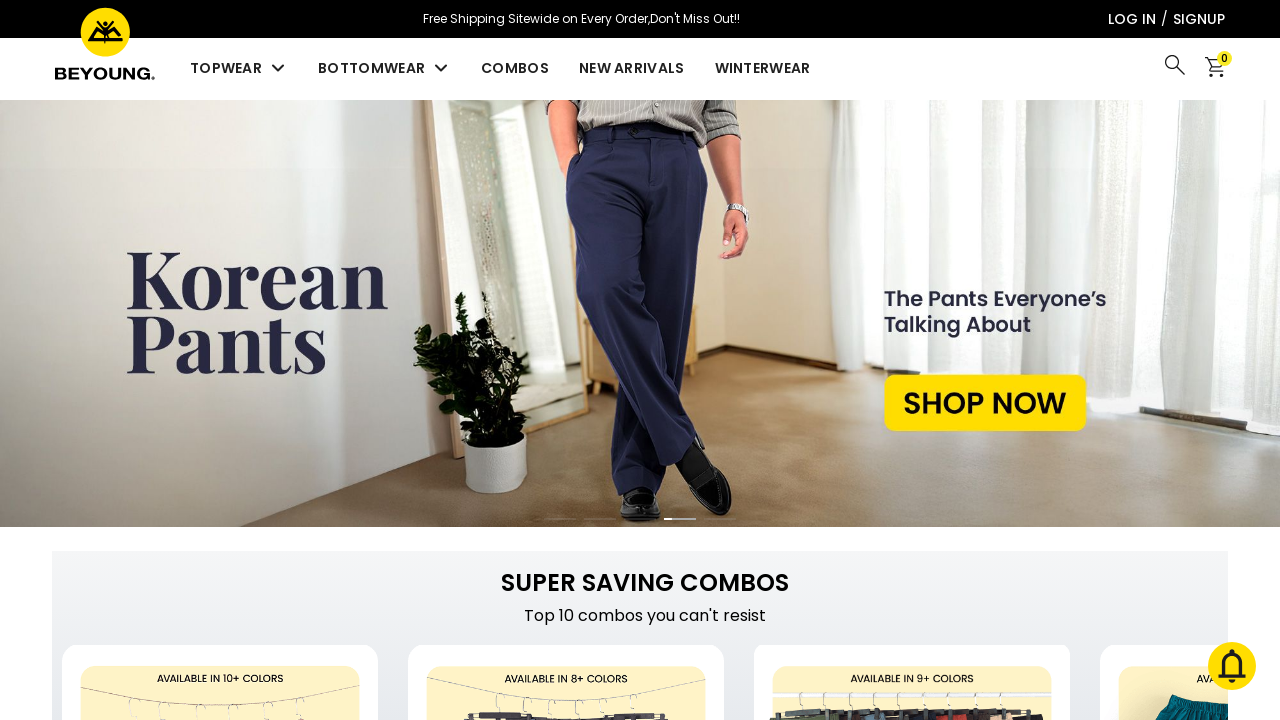

Clicked browser back button to navigate back from current page
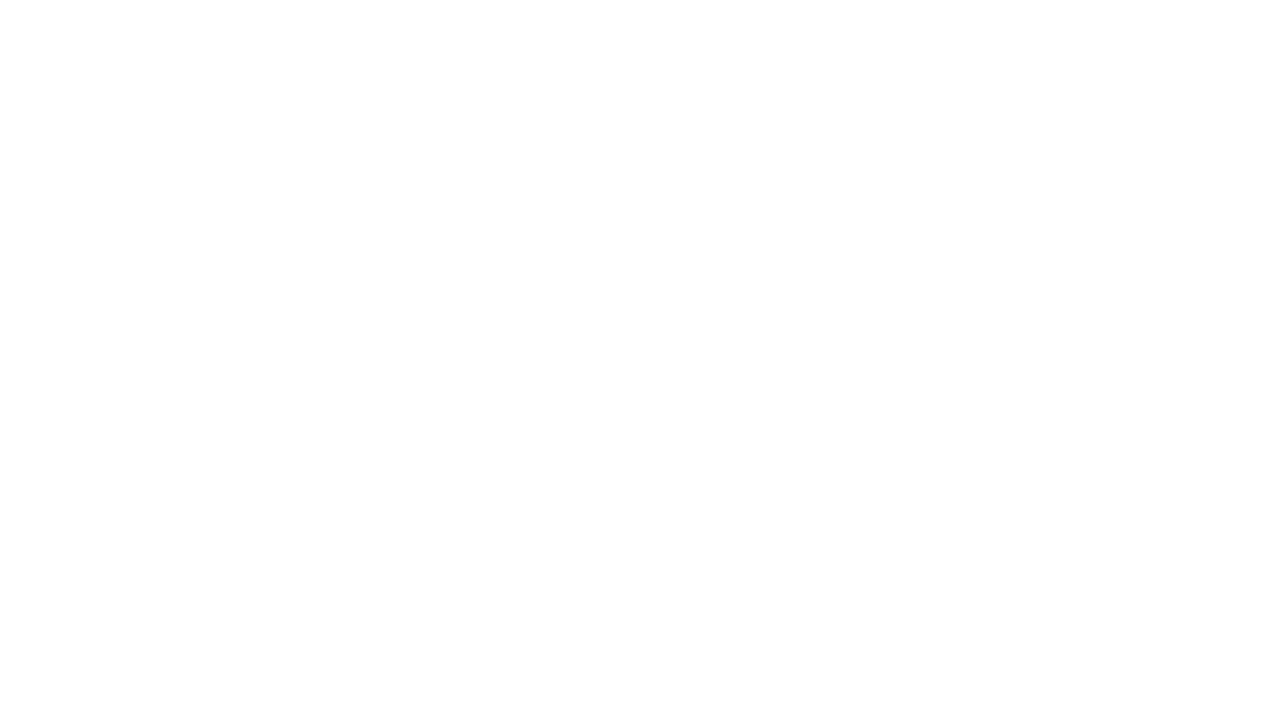

Waited for page to load completely (networkidle state reached)
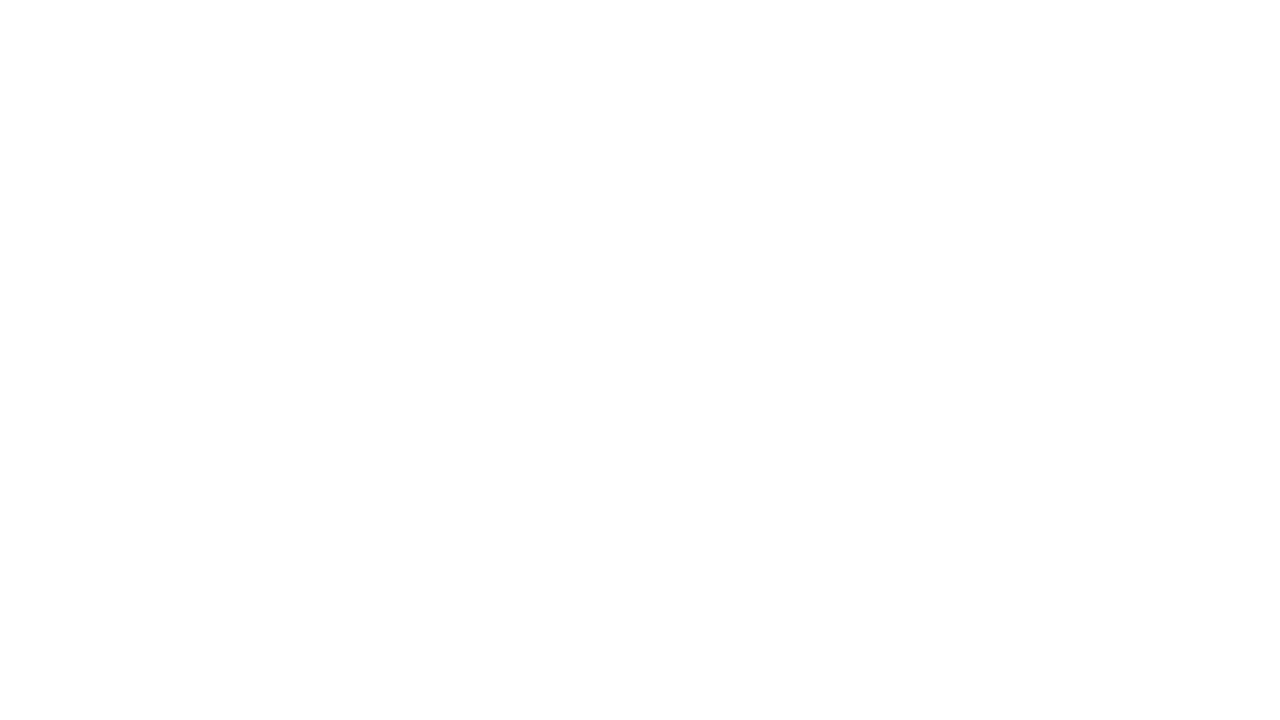

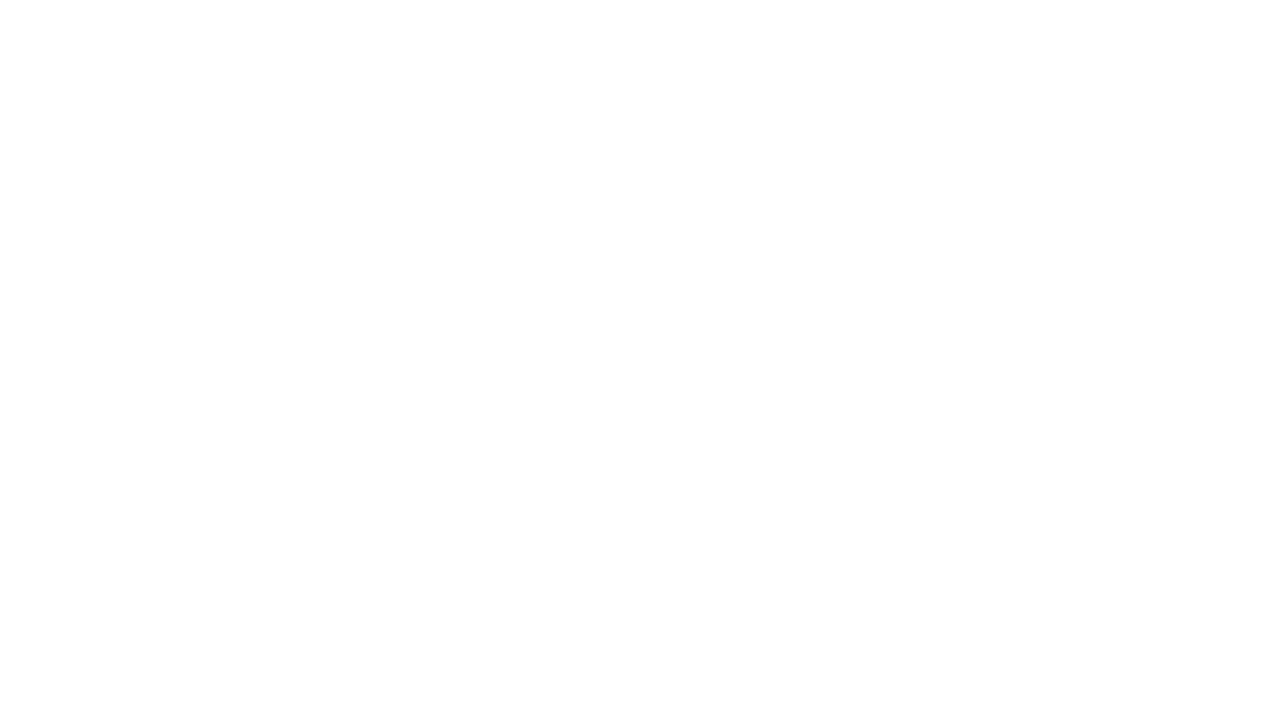